Tests form input interaction by entering text into a message field and verifying the input value

Starting URL: https://www.lambdatest.com/selenium-playground/simple-form-demo

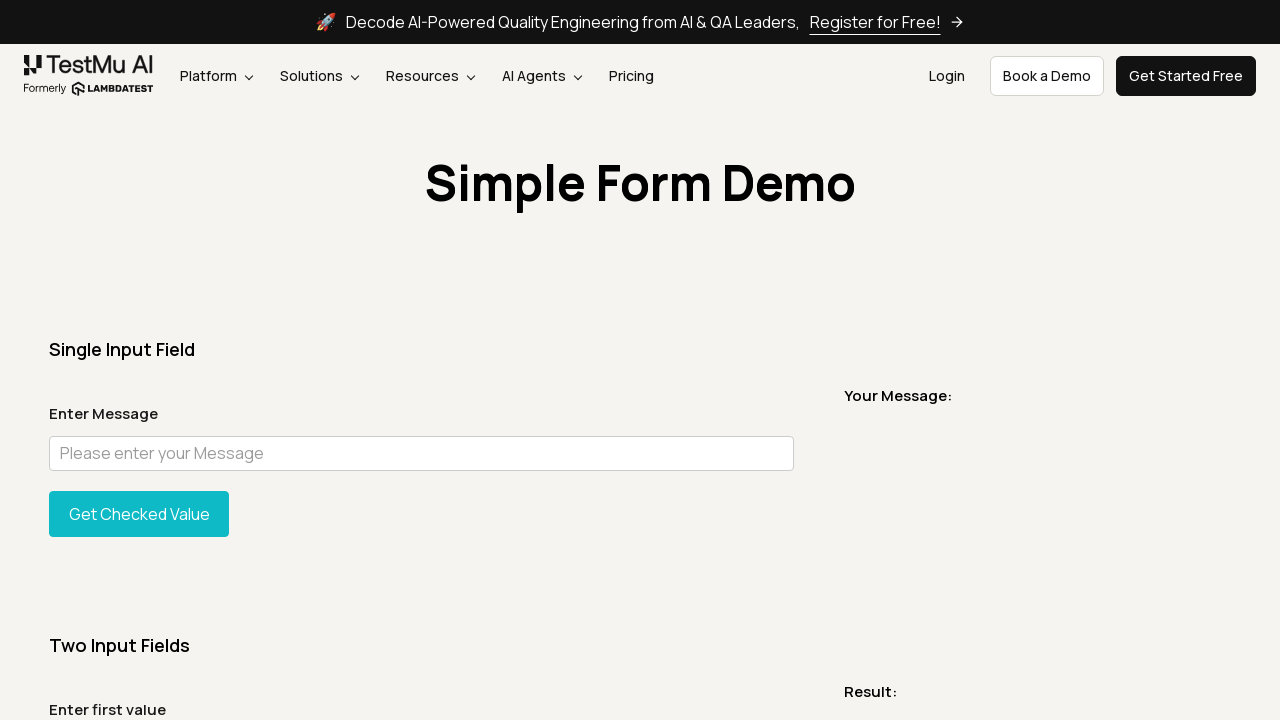

Located the message input field
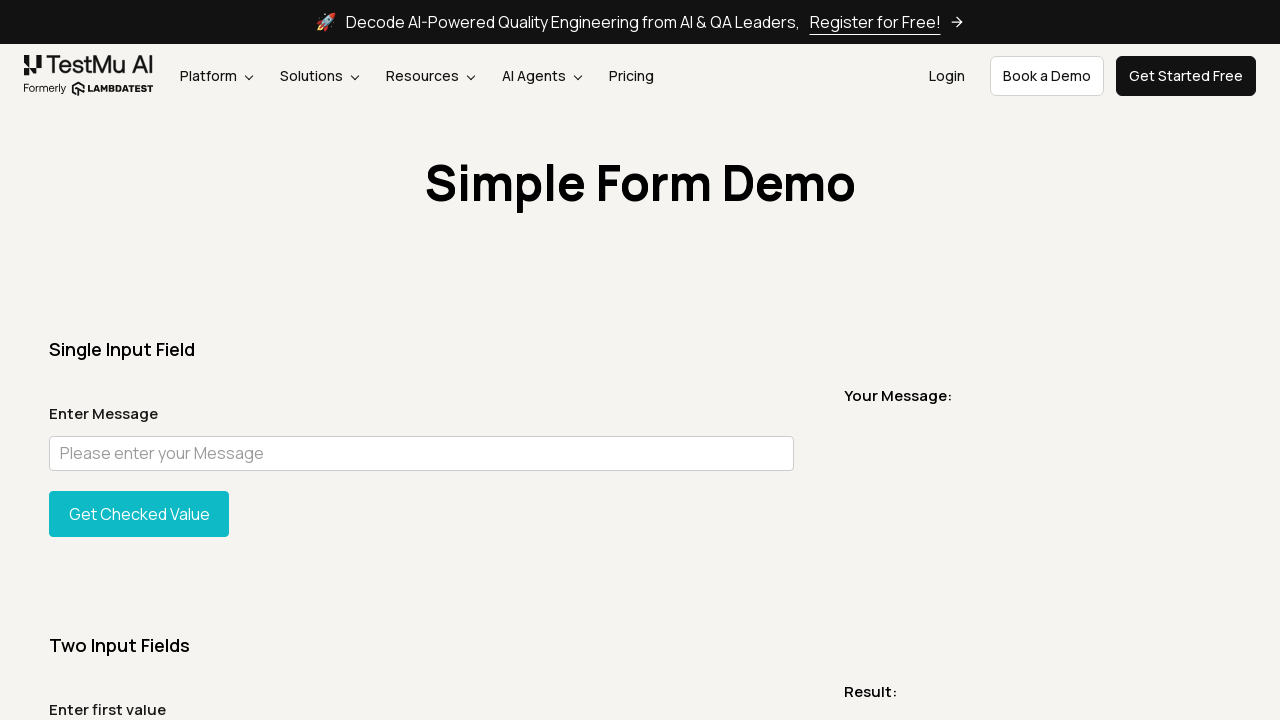

Scrolled to the message input field
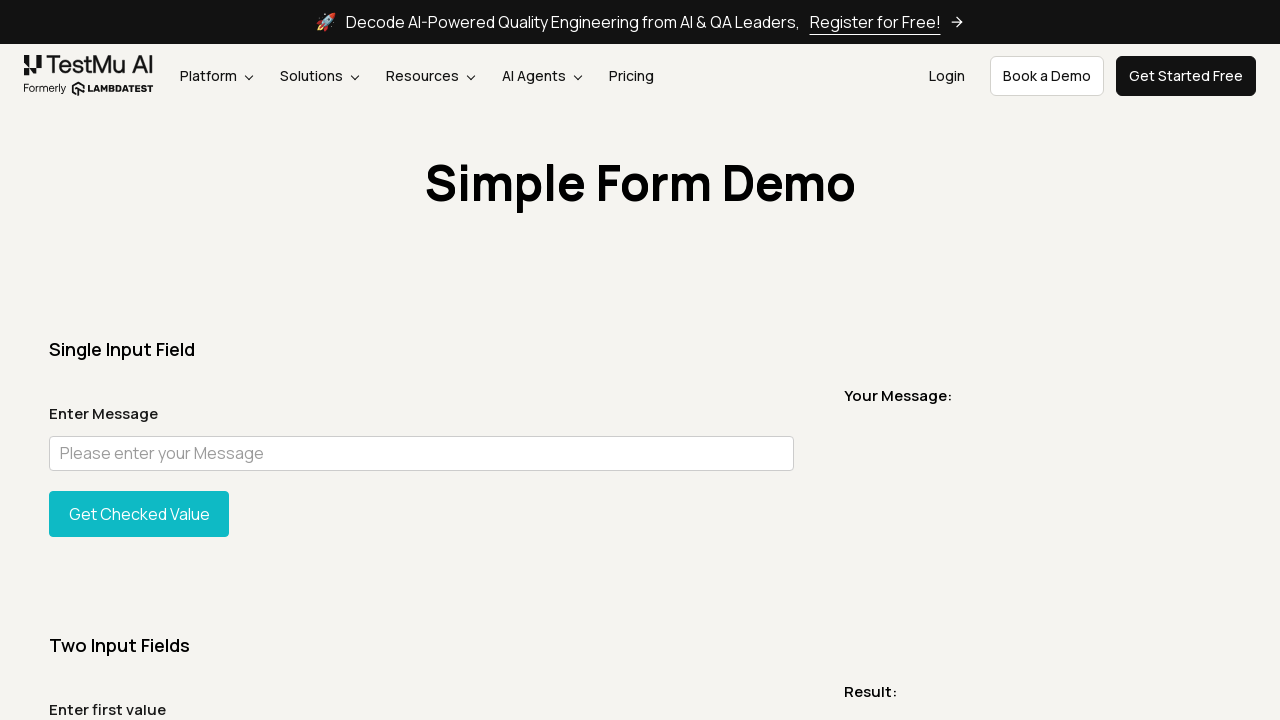

Entered text 'I'm a monster' into the message input field on input#user-message
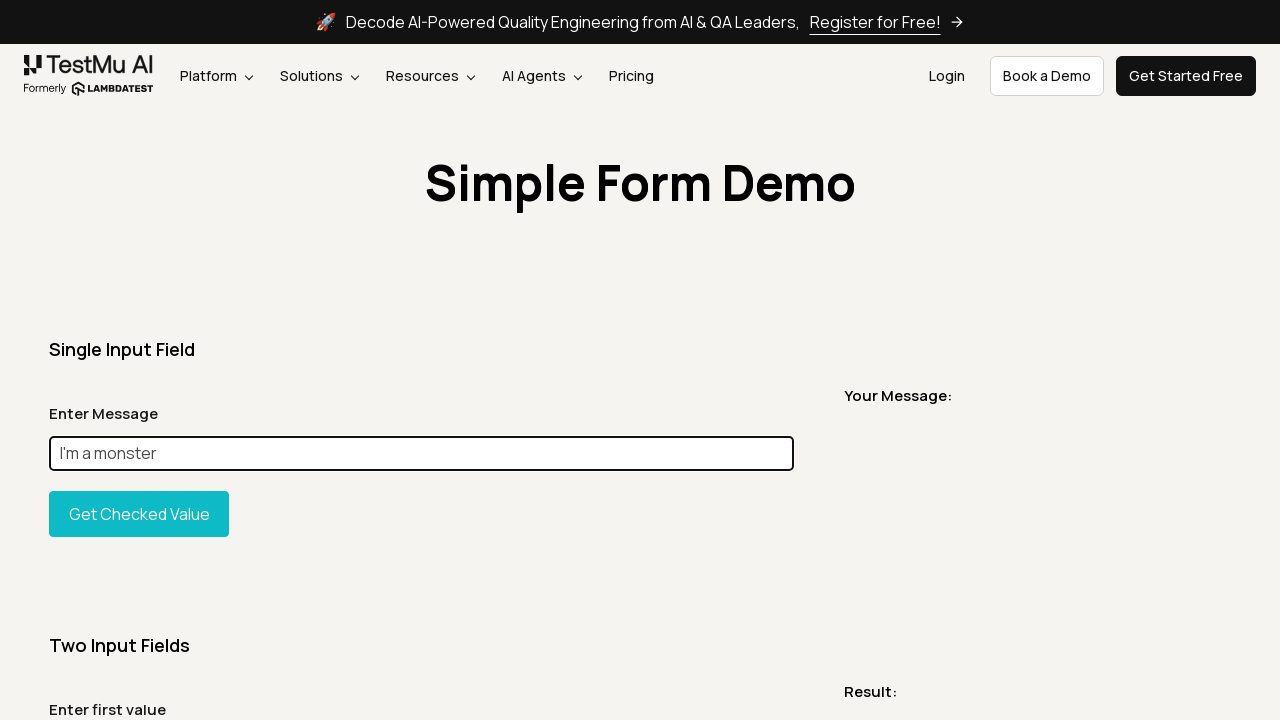

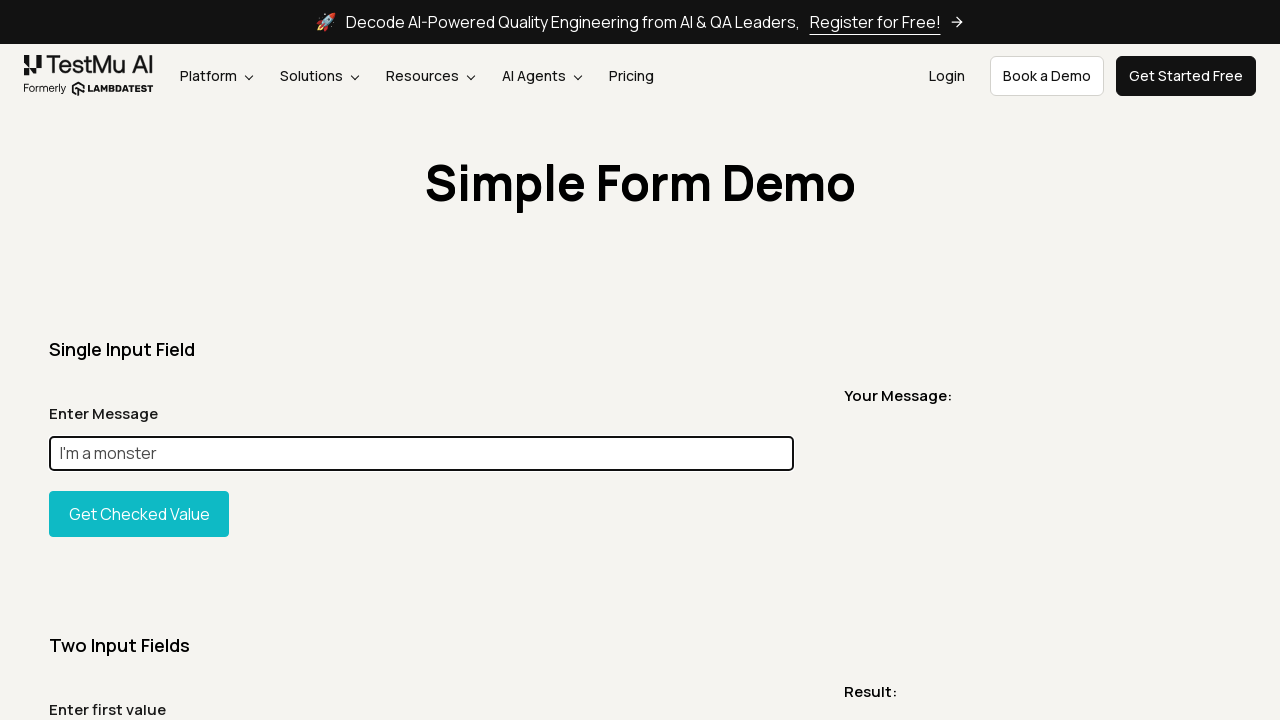